Tests nested iframe interaction by switching between parent and child frames to fill out a form with email and password fields

Starting URL: https://demoapps.qspiders.com/ui/frames/nested?sublist=1

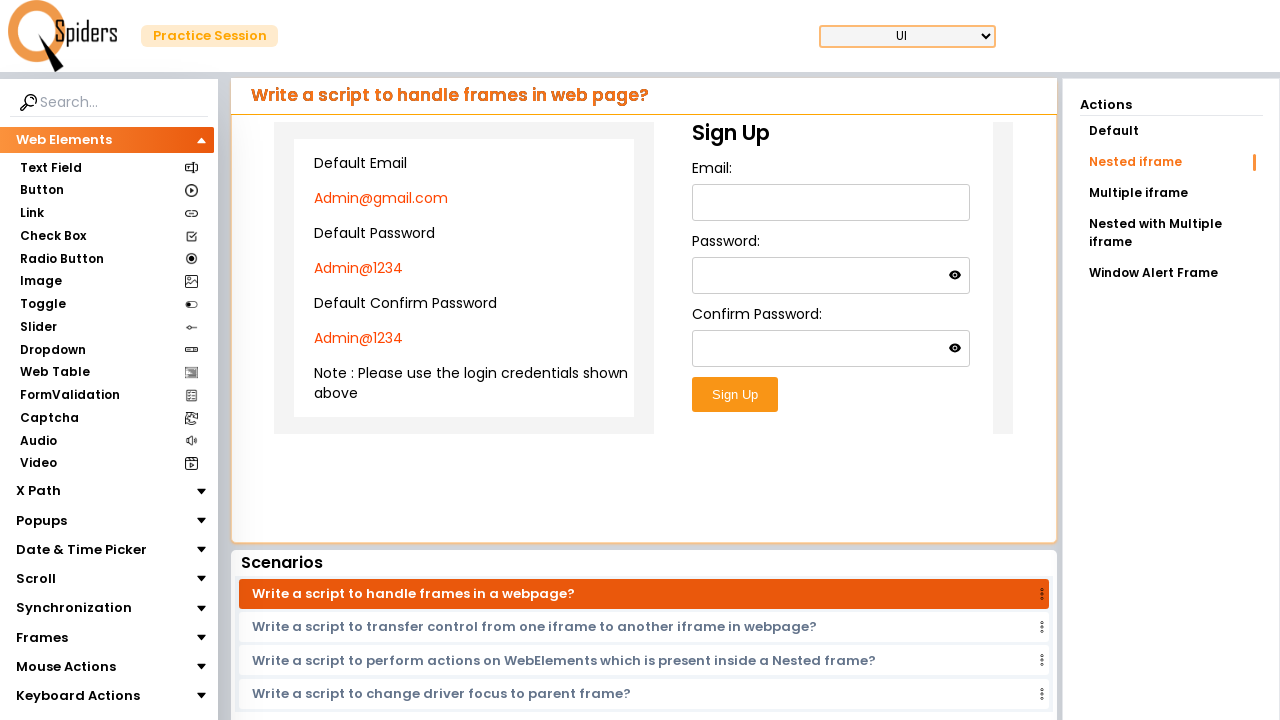

Waited for parent iframe to be visible
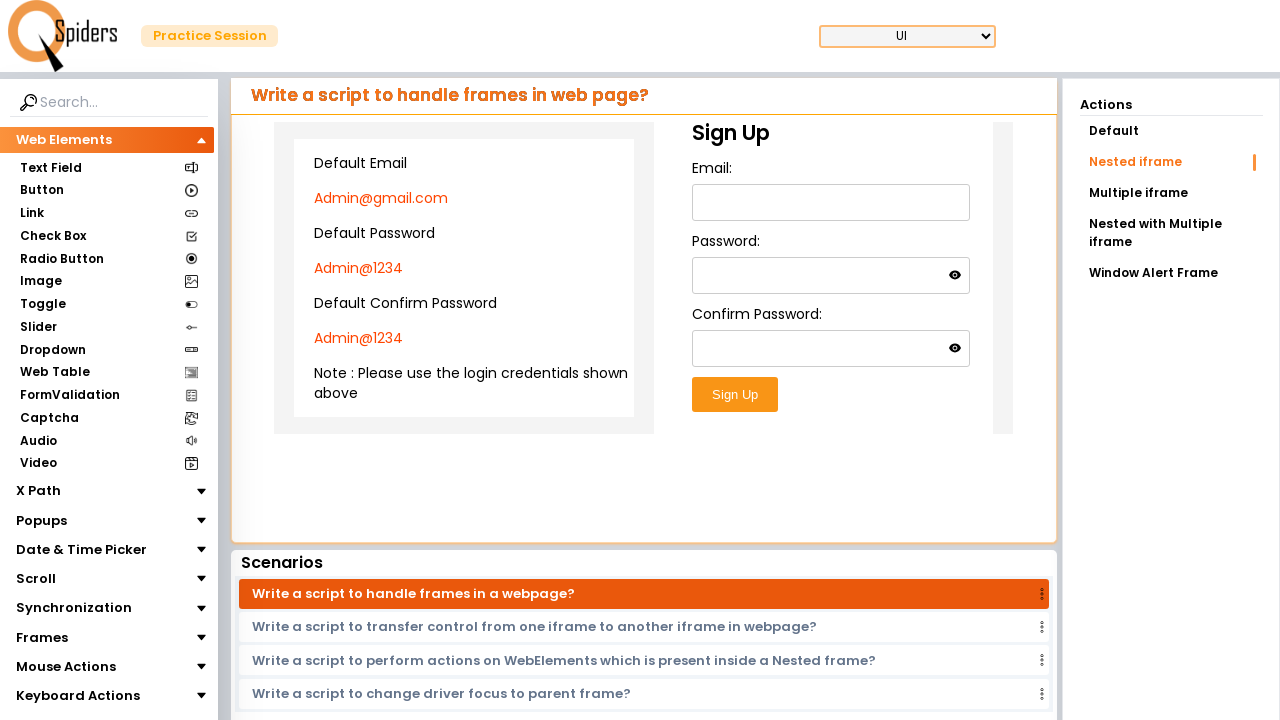

Located parent frame
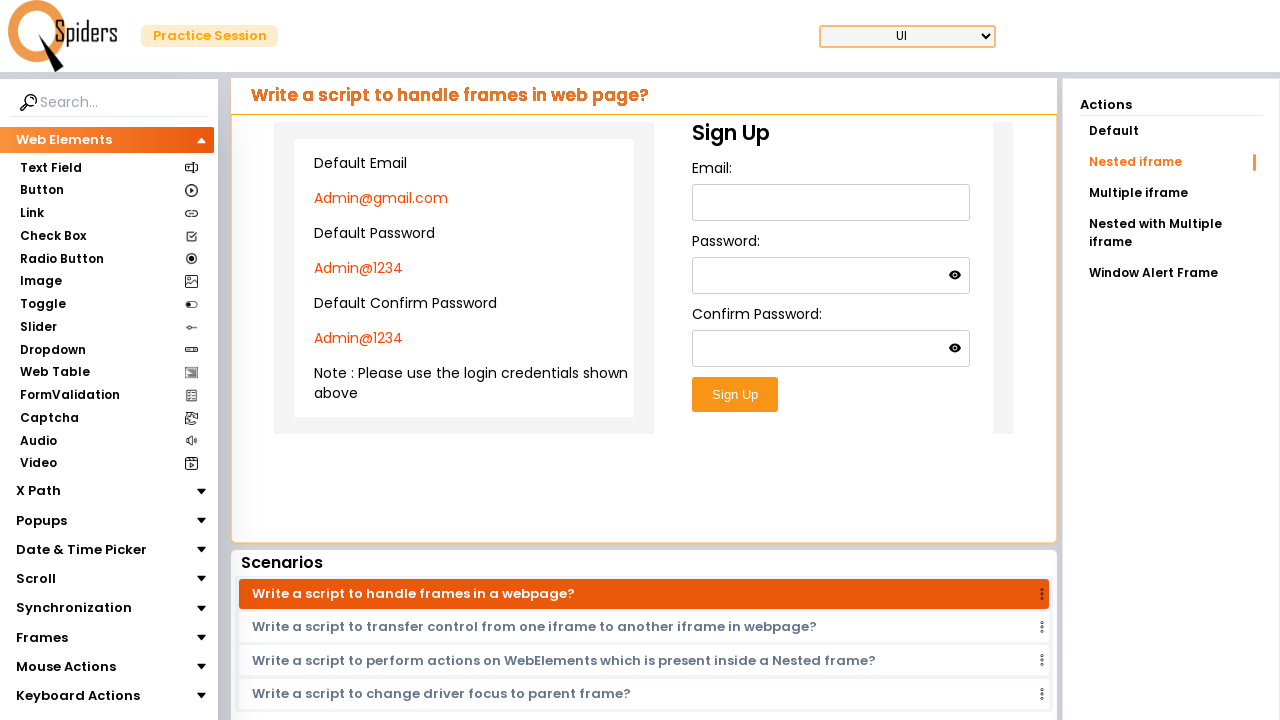

Located child frame within parent frame
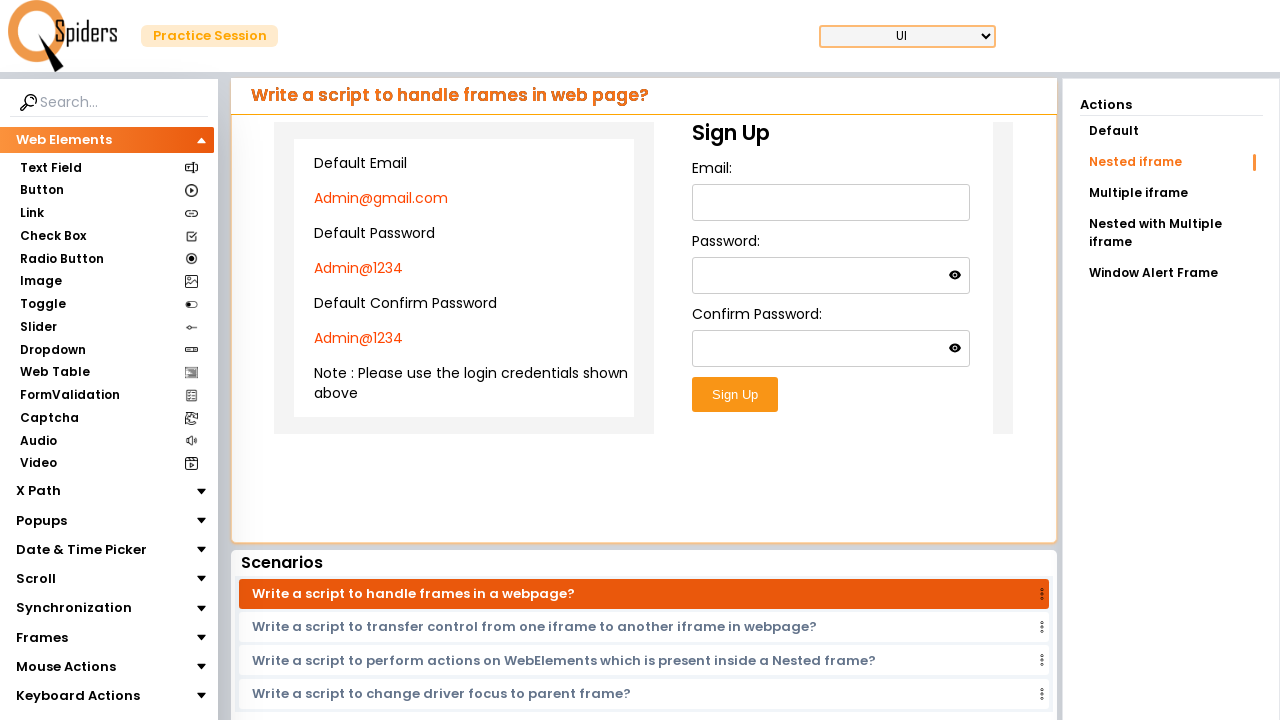

Filled email field with 'Admin@gmail.com' in nested frame on iframe[class='w-full h-96'] >> internal:control=enter-frame >> iframe >> interna
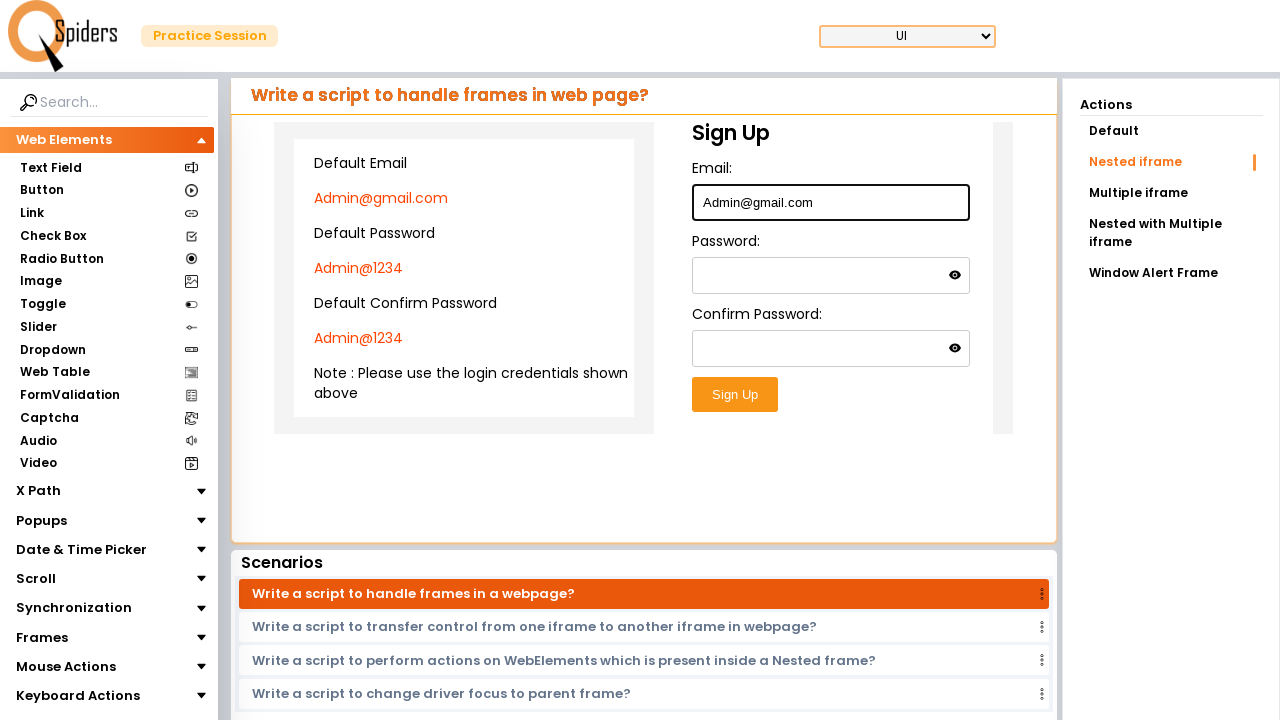

Filled password field with 'Admin@1234' in nested frame on iframe[class='w-full h-96'] >> internal:control=enter-frame >> iframe >> interna
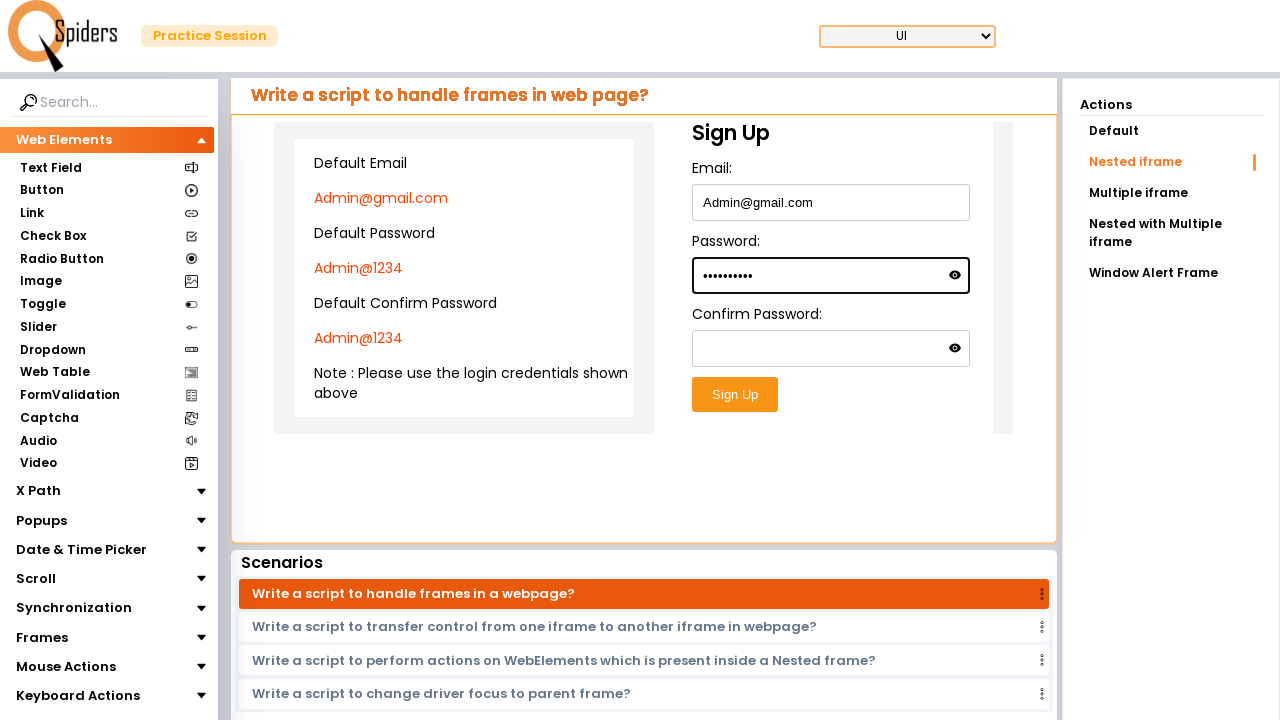

Filled confirm password field with 'Admin@1234' in nested frame on iframe[class='w-full h-96'] >> internal:control=enter-frame >> iframe >> interna
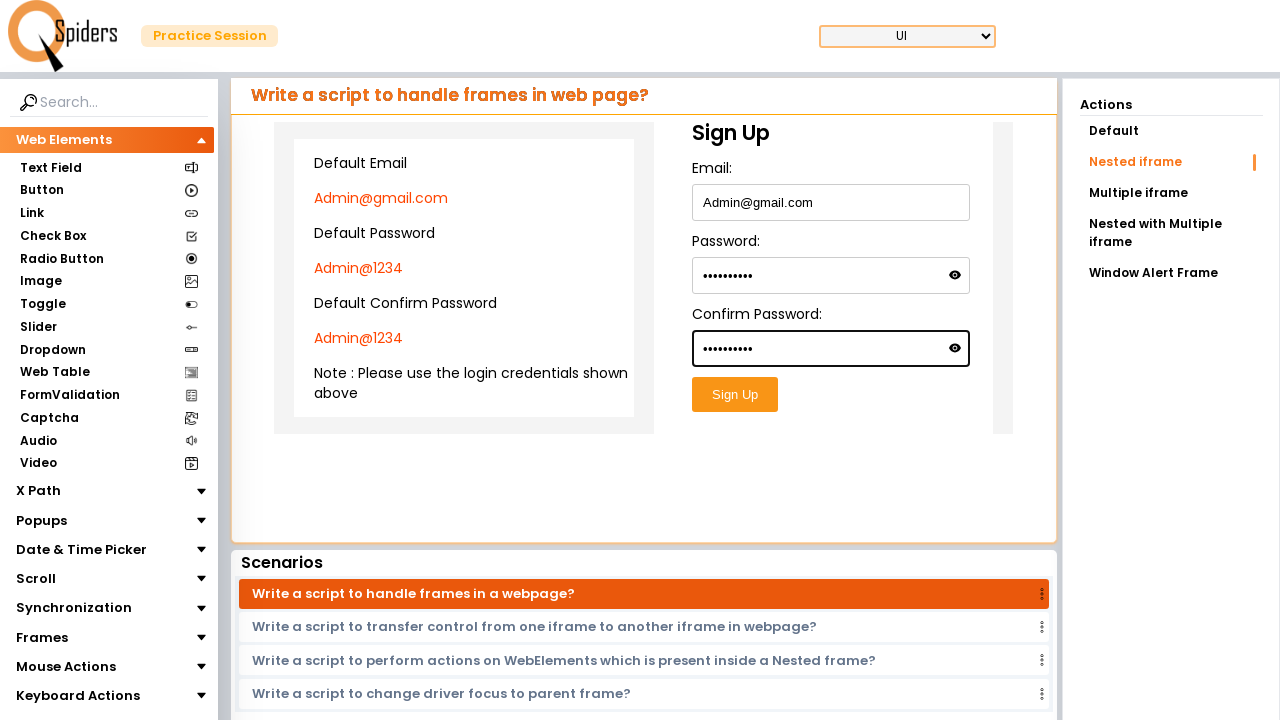

Clicked submit button to complete form submission at (735, 395) on iframe[class='w-full h-96'] >> internal:control=enter-frame >> iframe >> interna
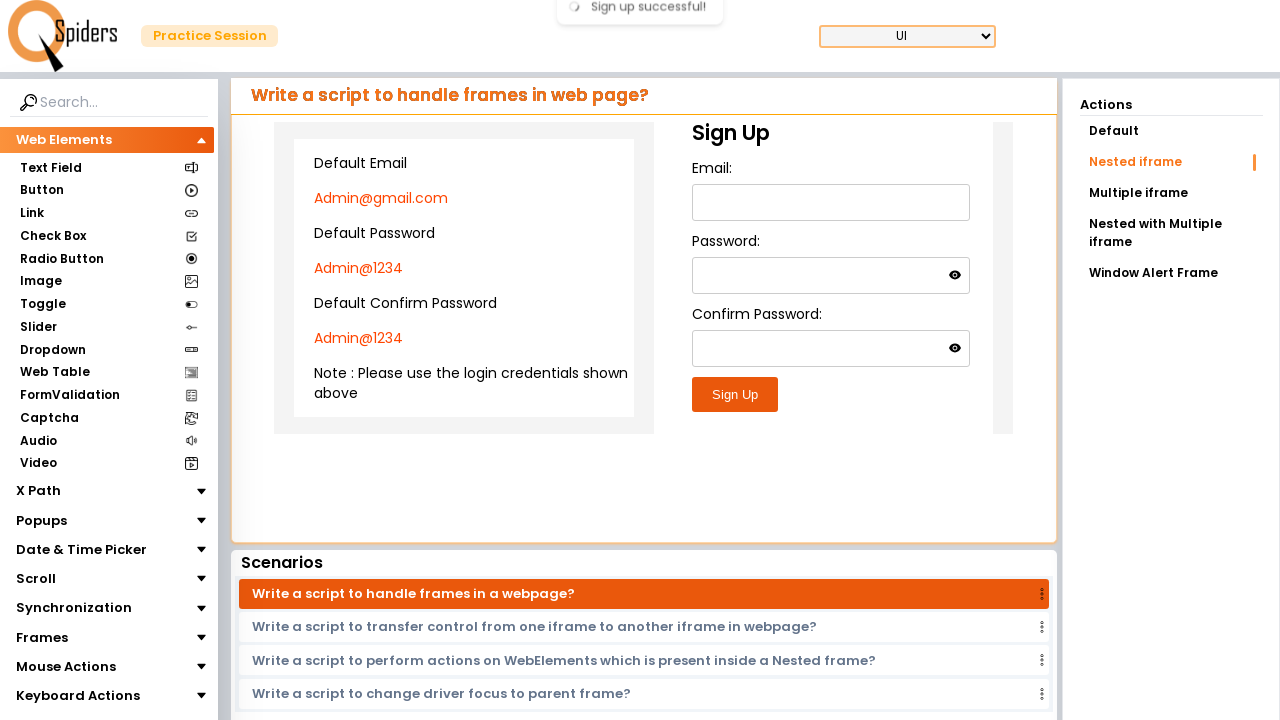

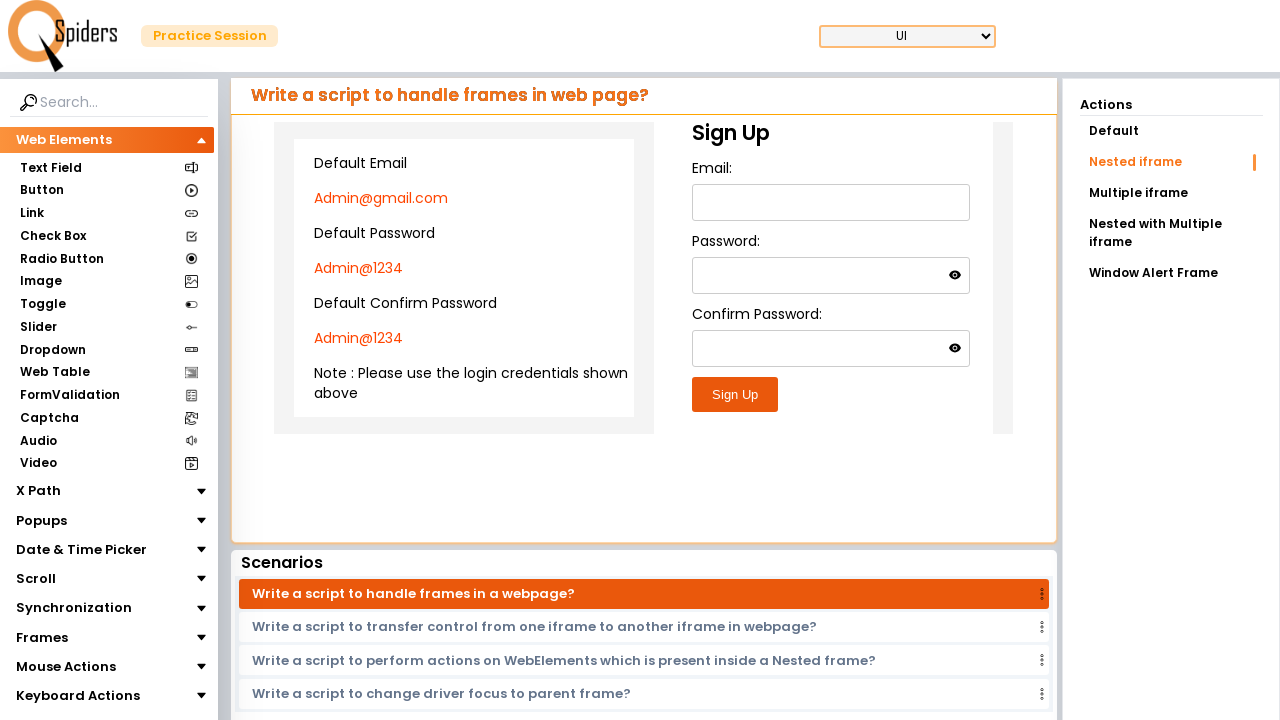